Tests handling an iframe by URL, clicking a search button and filling a search input within the iframe

Starting URL: https://www.w3schools.com/html/html_iframe.asp

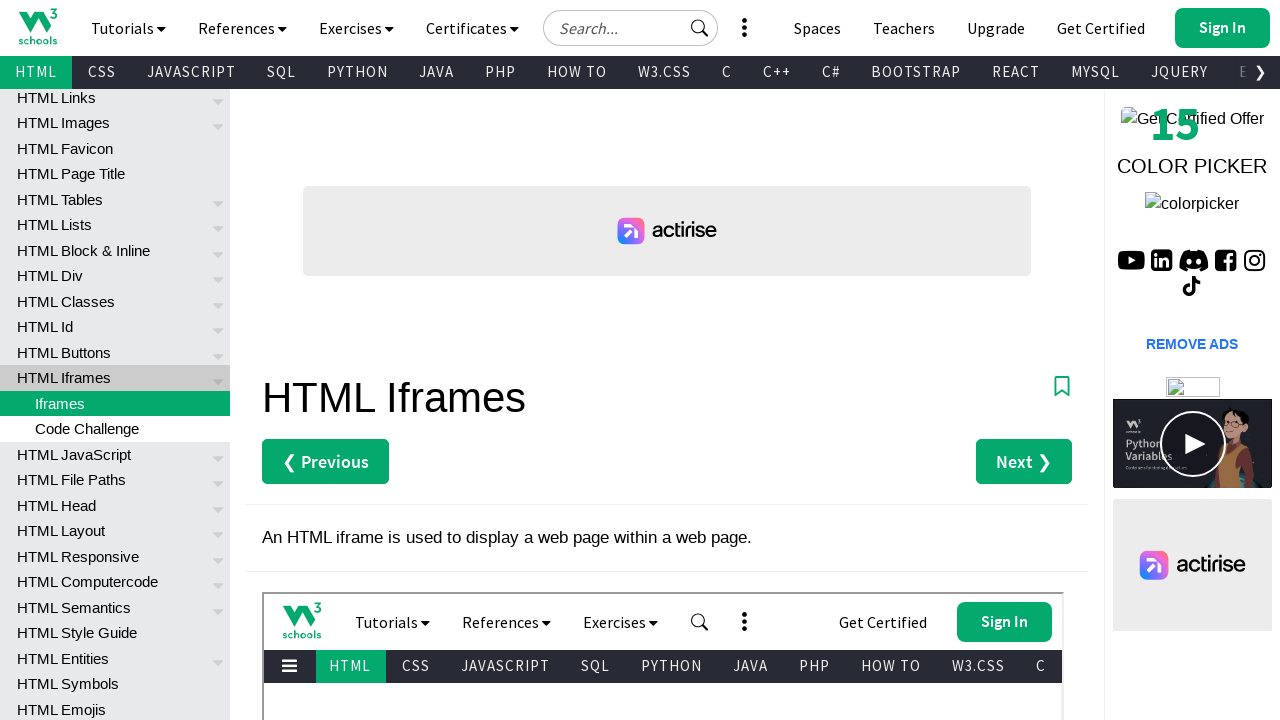

Located iframe by URL https://www.w3schools.com/html/default.asp
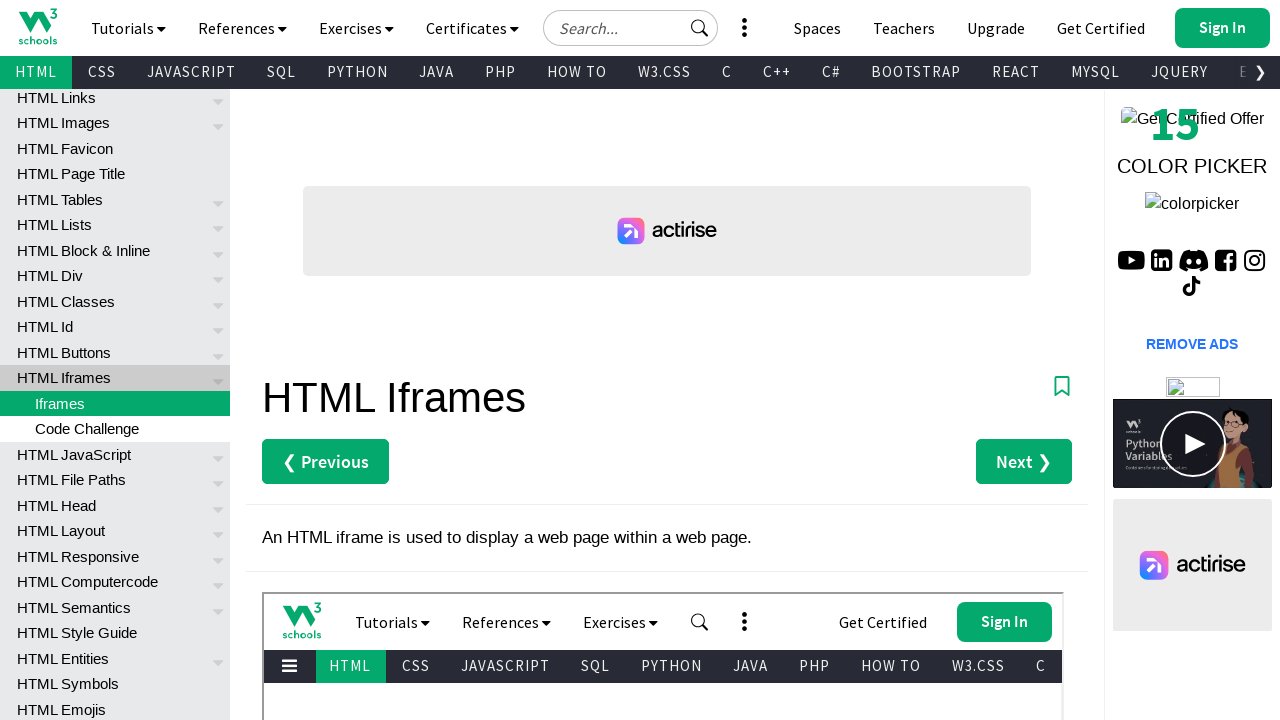

Clicked button to open search field within iframe at (700, 622) on internal:role=button[name="Button to open search field"i]
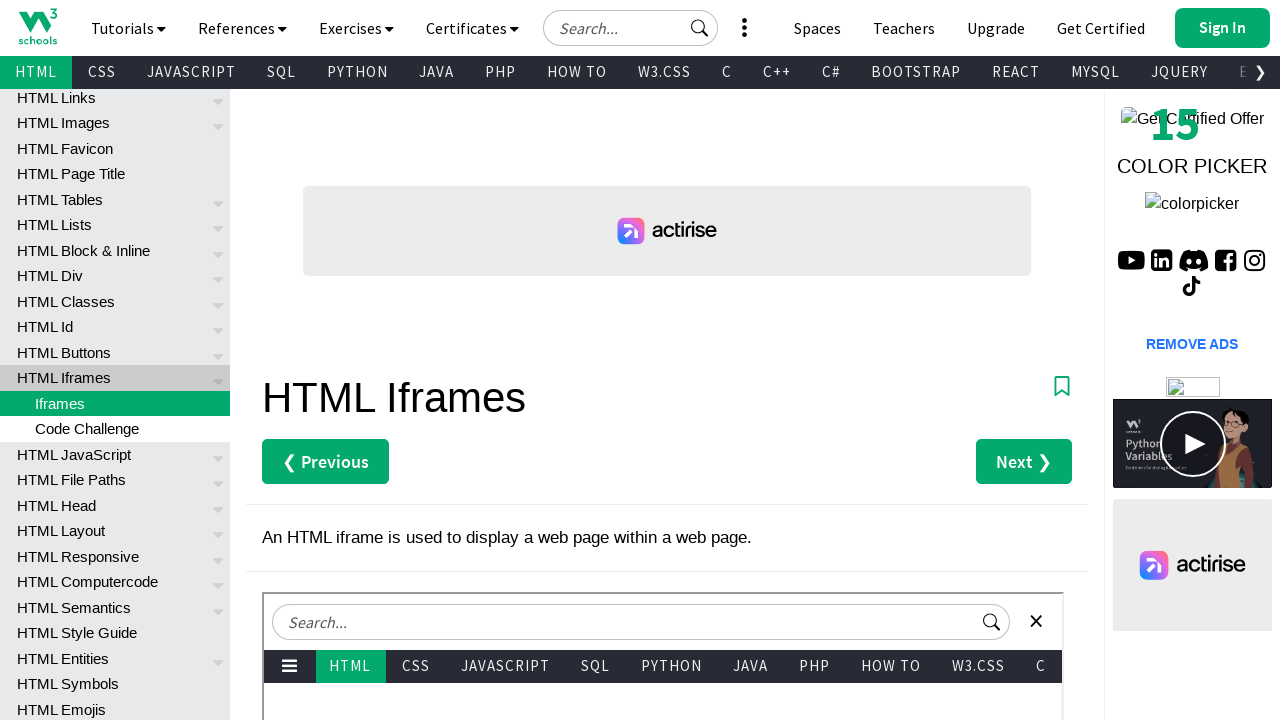

Filled search input with 'Test automation ....' within iframe on #tnb-google-search-input
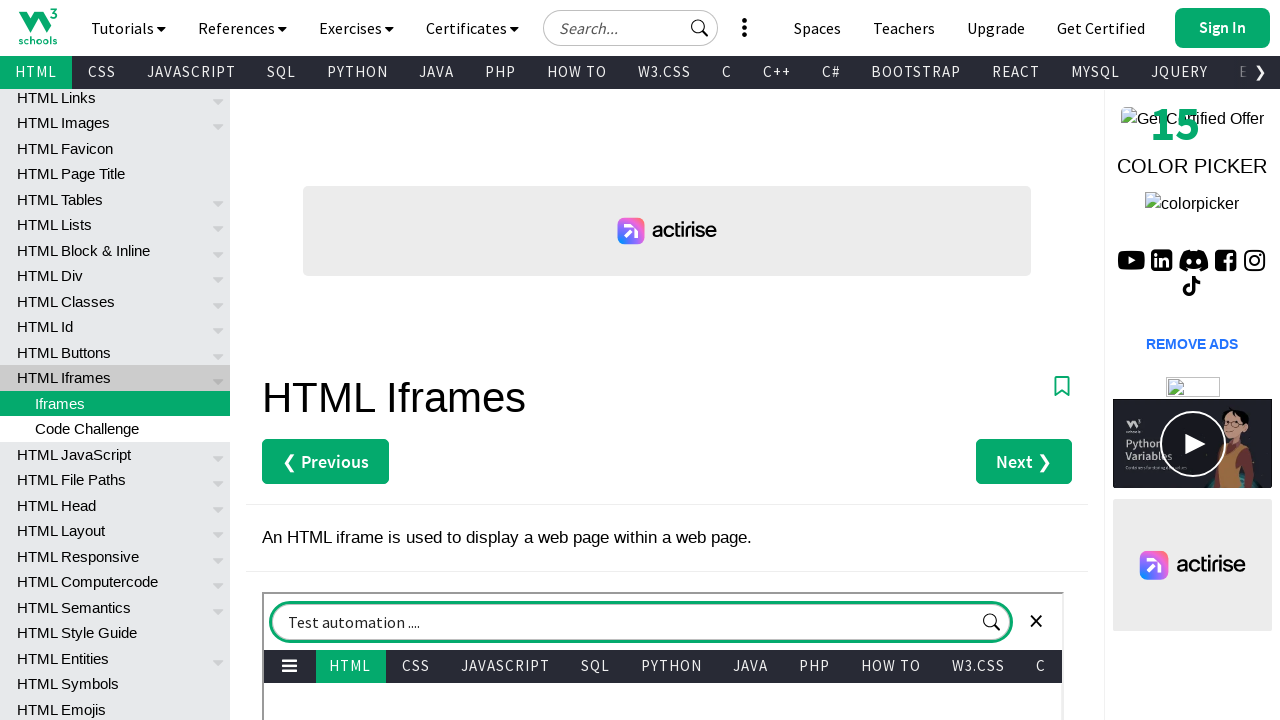

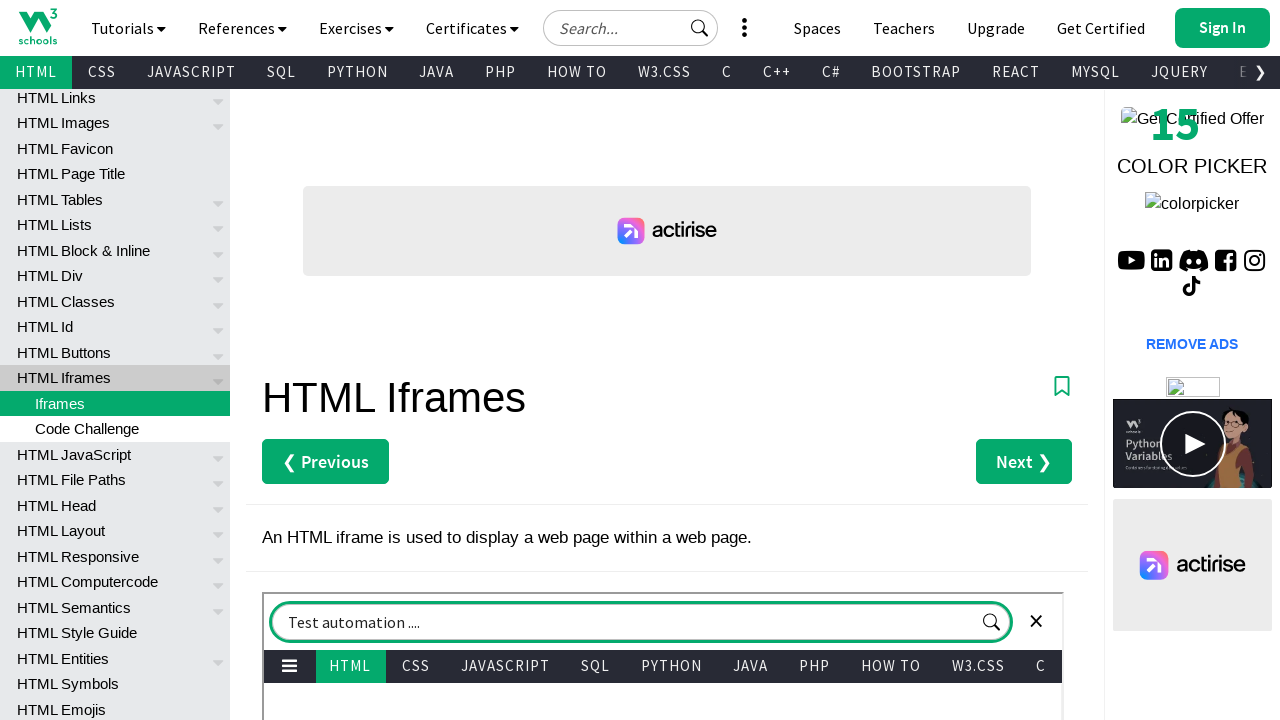